Tests scroll functionality by scrolling to bottom of page, verifying subscription section, clicking scroll-up arrow, and verifying the page scrolls to top

Starting URL: https://automationexercise.com

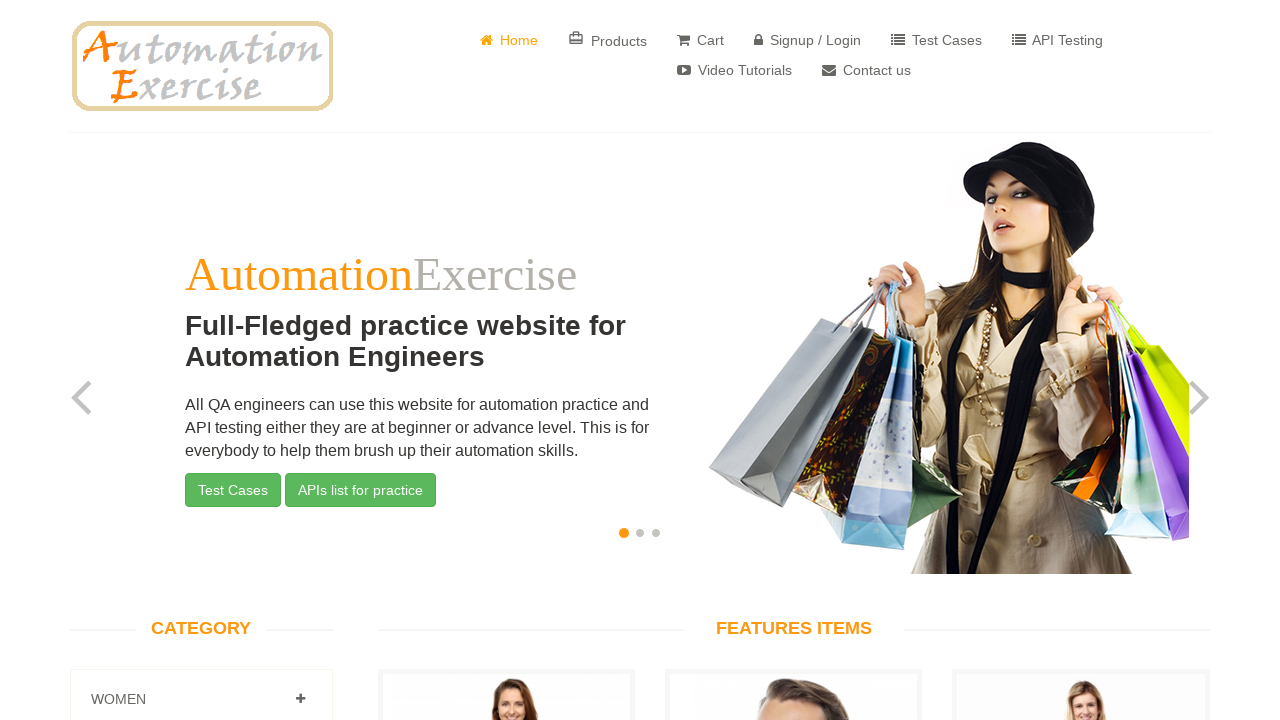

Waited for body element to load - home page is visible
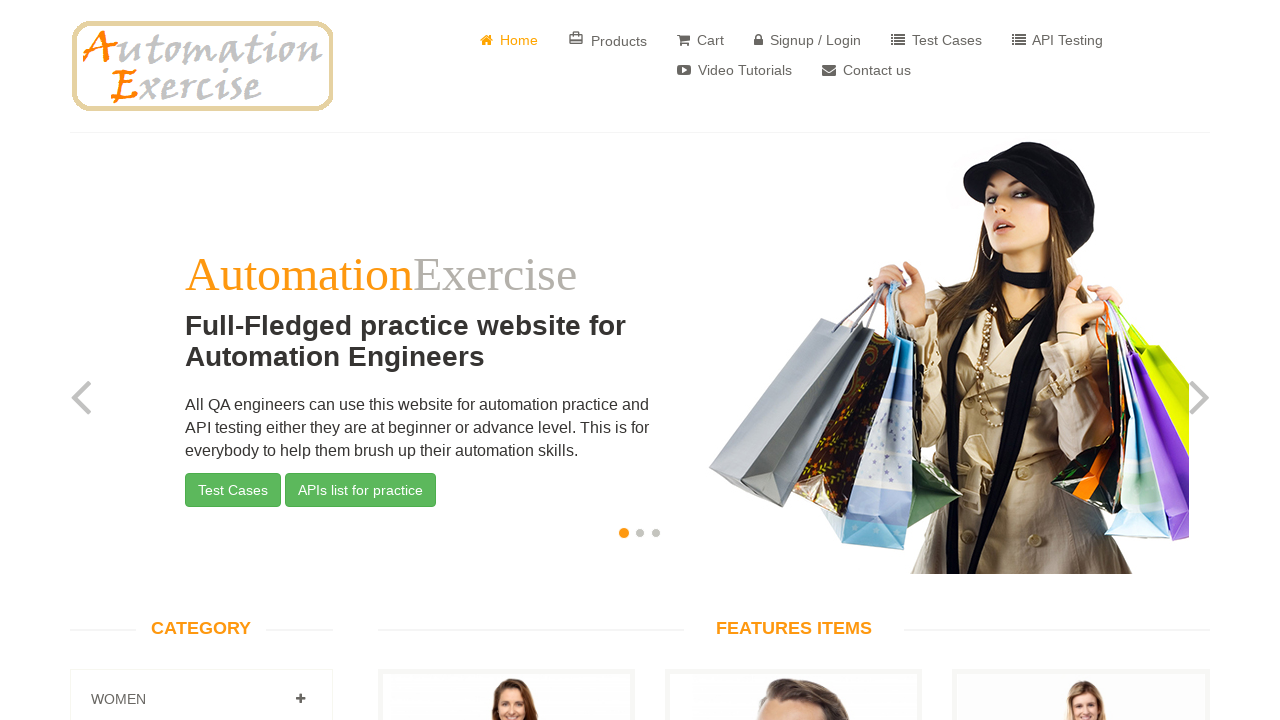

Scrolled down to bottom of page
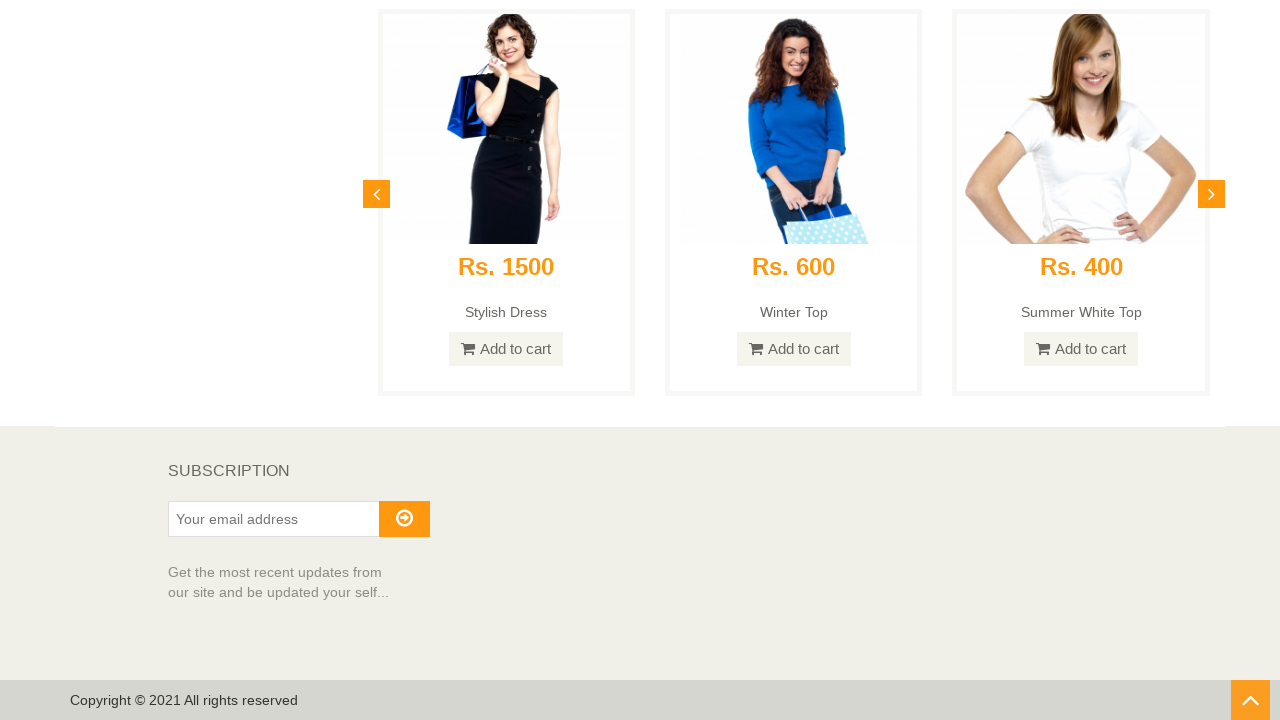

Verified SUBSCRIPTION section is visible at bottom of page
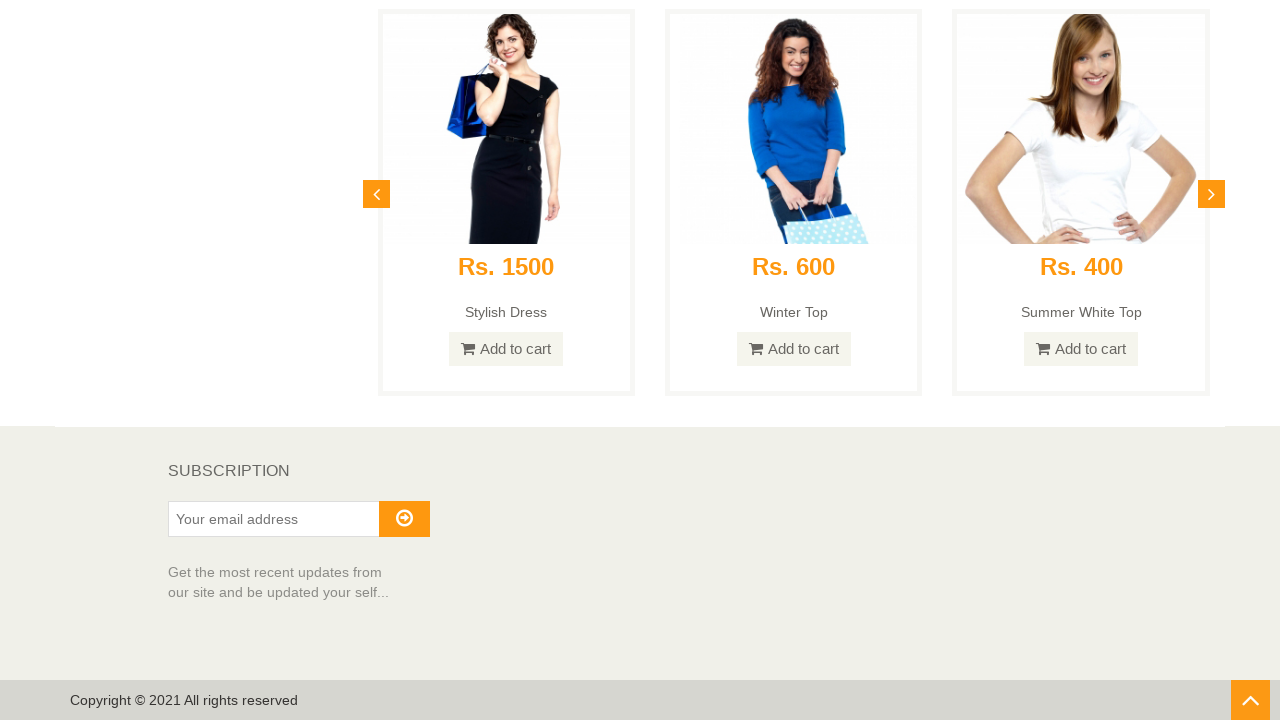

Clicked scroll-up arrow button at bottom right at (1250, 700) on #scrollUp
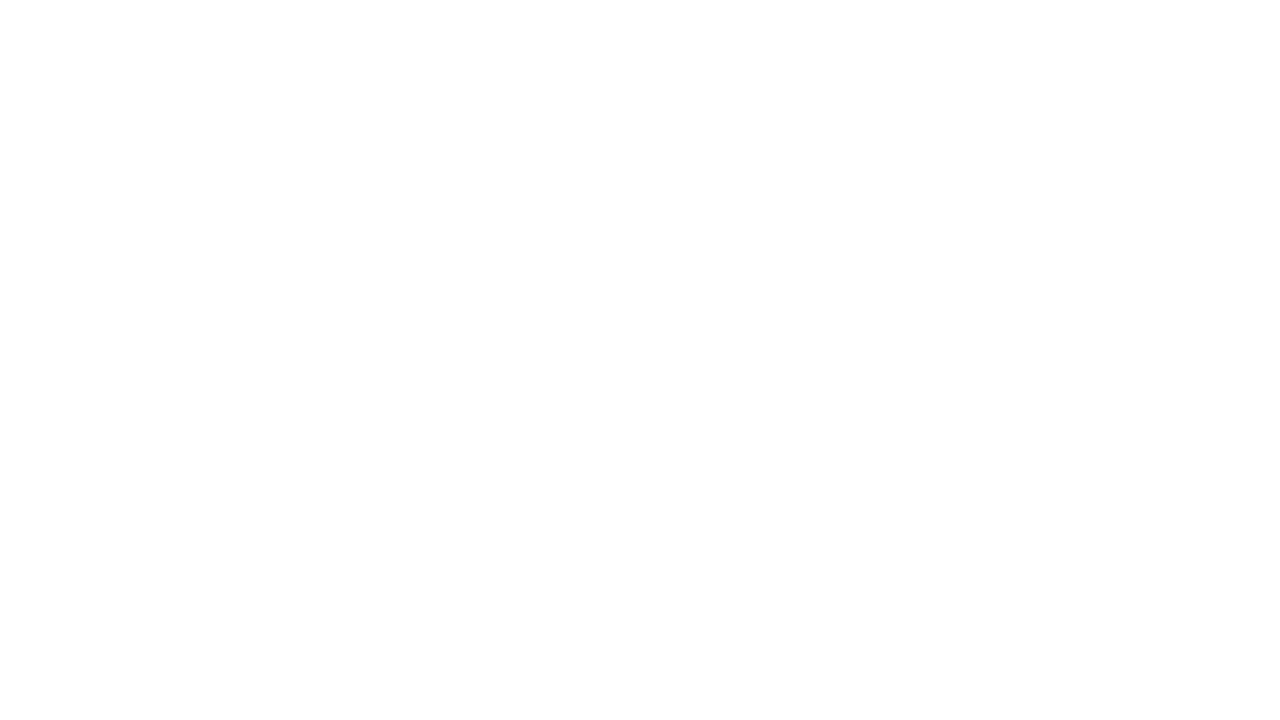

Verified page scrolled to top - header text is visible
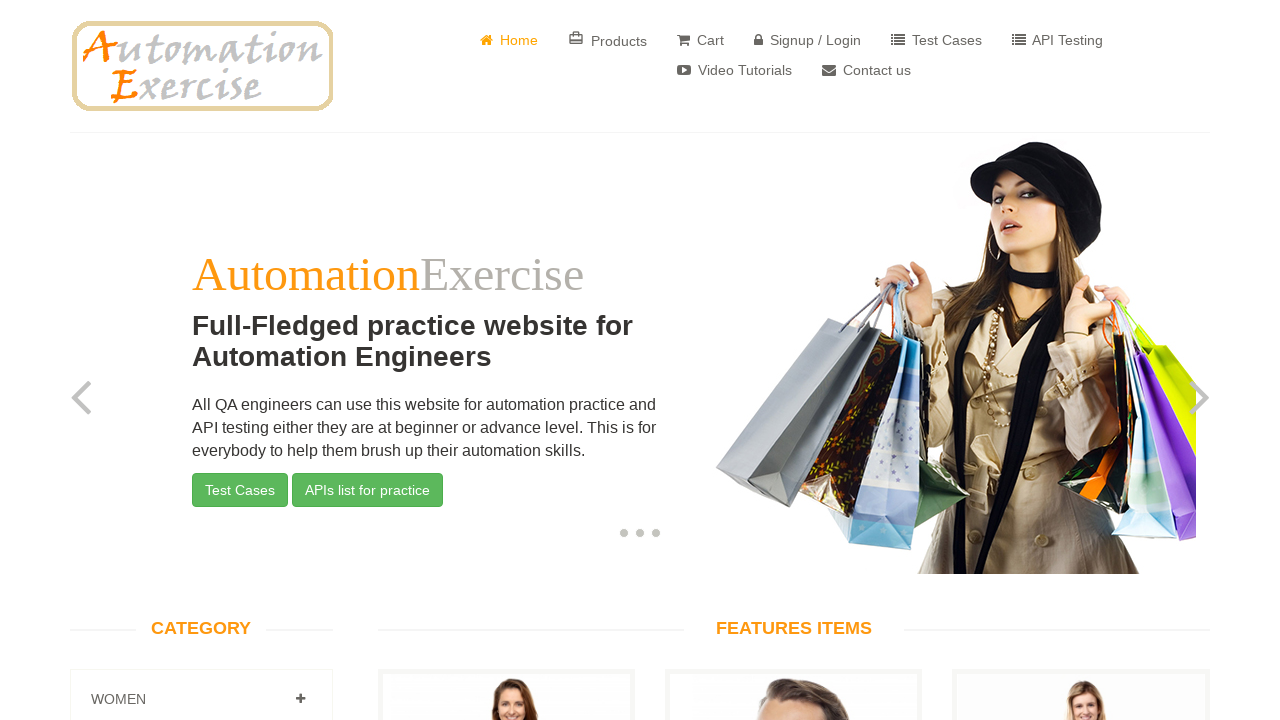

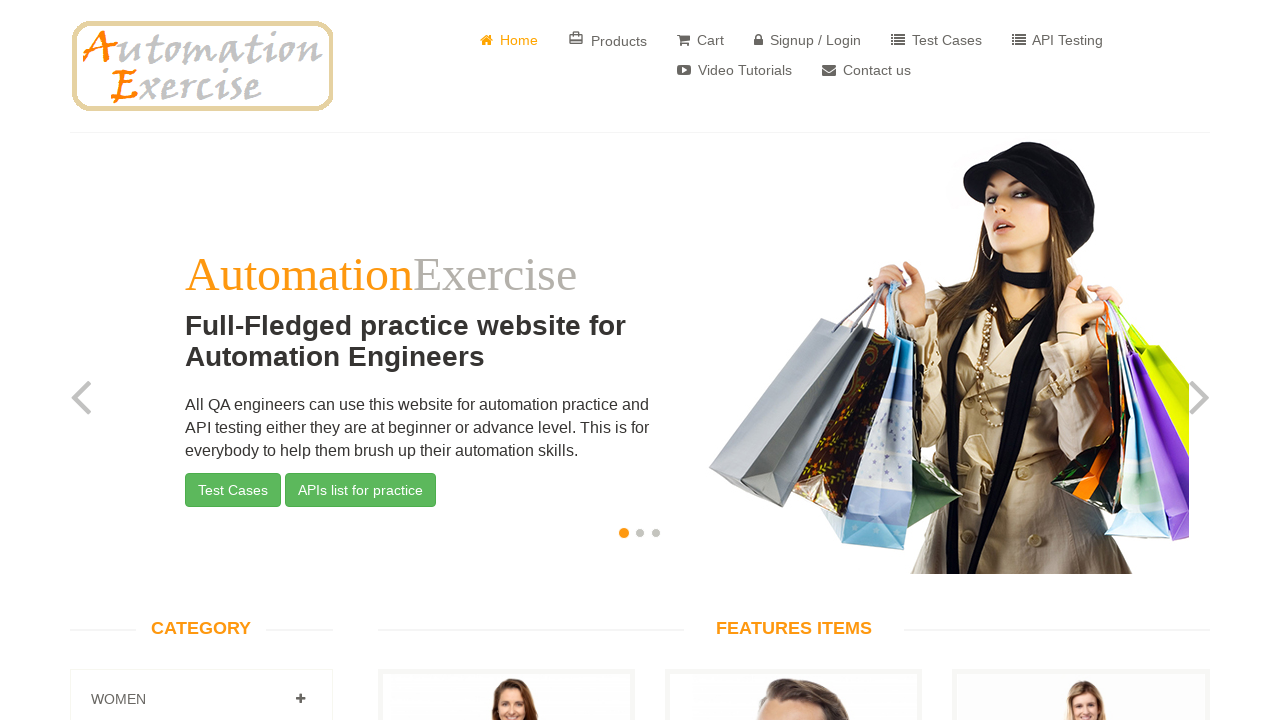